Tests browser alert handling by entering a name, clicking confirm button, and dismissing the alert popup while verifying the alert text contains the entered name.

Starting URL: https://rahulshettyacademy.com/AutomationPractice/

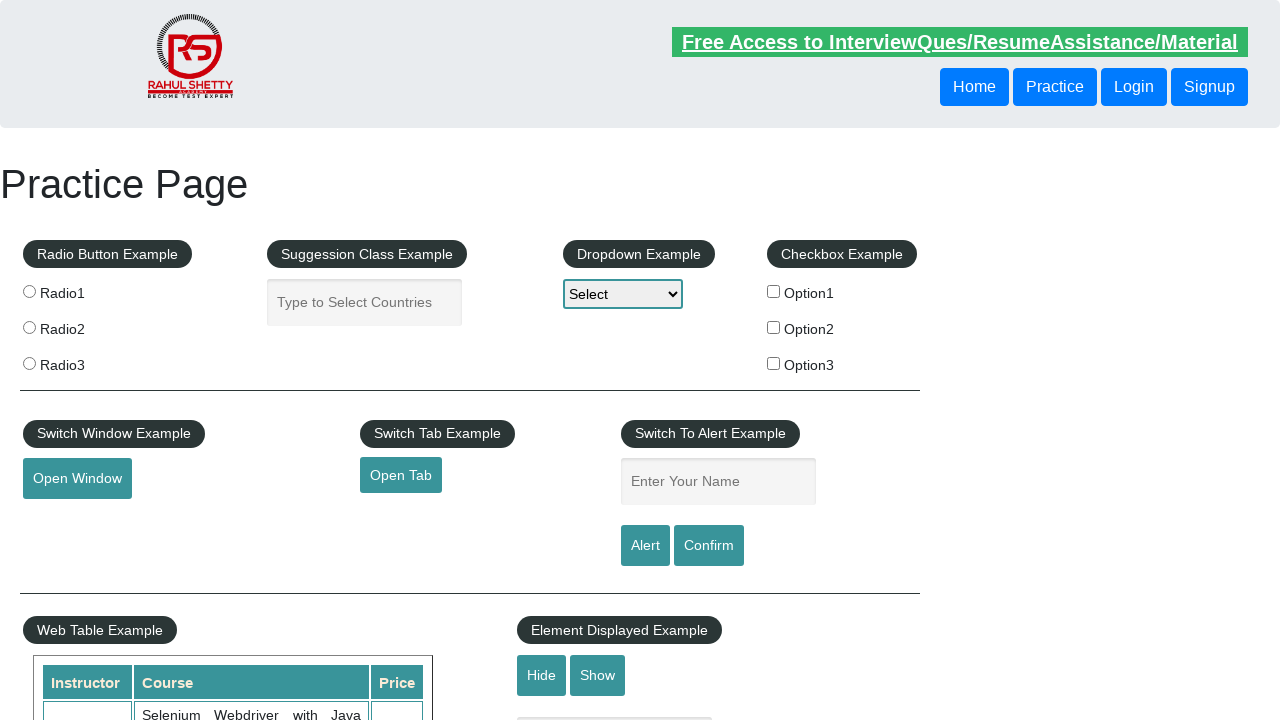

Filled name input field with 'Irvin' on input[name='enter-name']
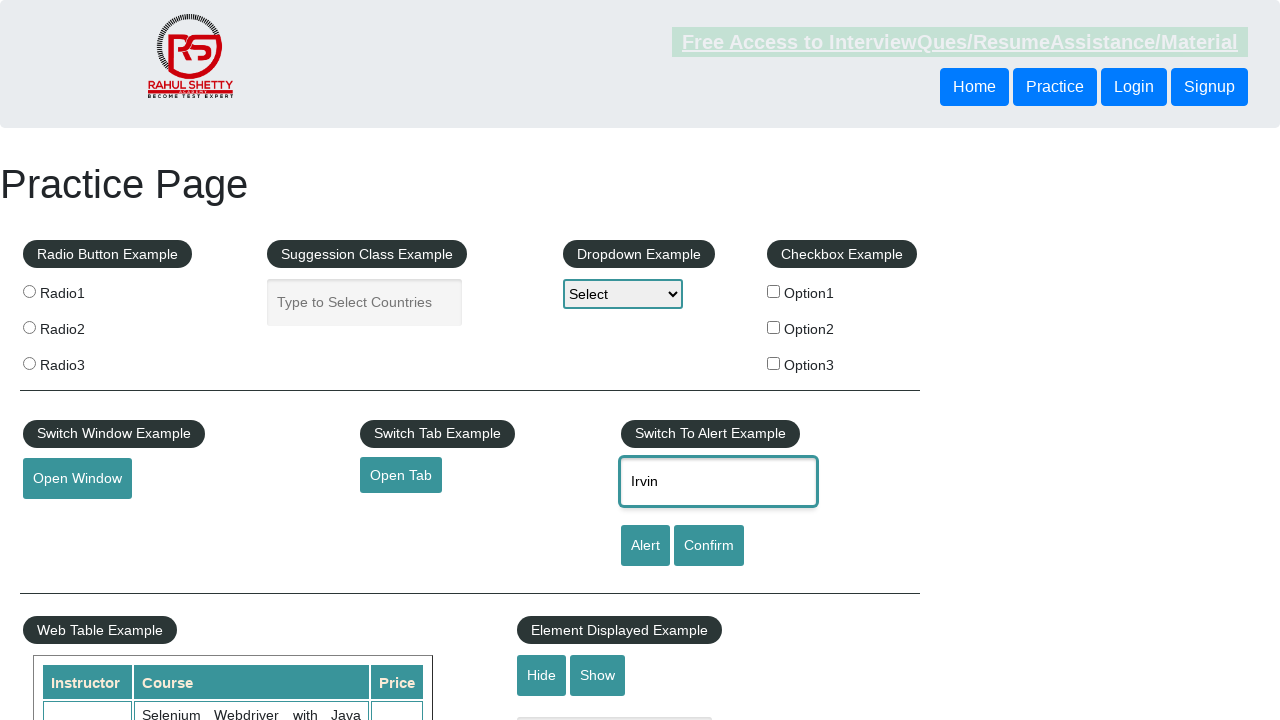

Clicked Confirm button to trigger alert at (709, 546) on input[value='Confirm']
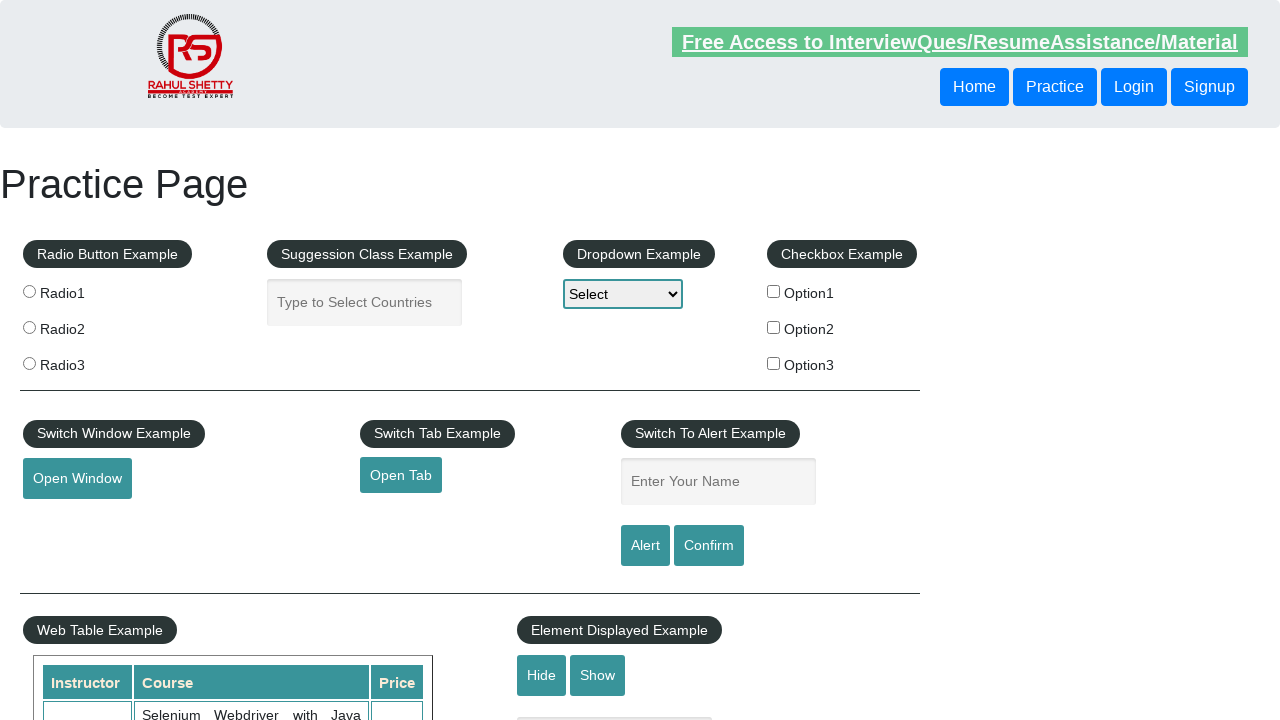

Set up dialog handler to dismiss alert
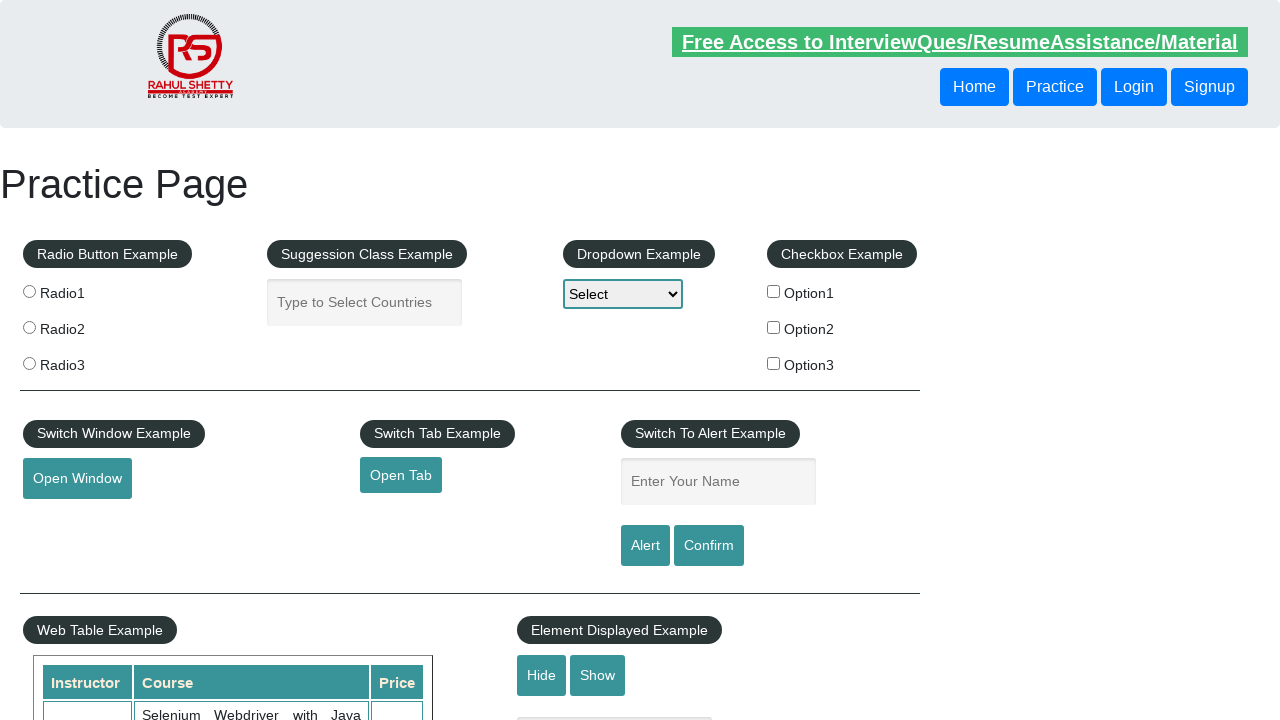

Filled name input field again with 'Irvin' on input[name='enter-name']
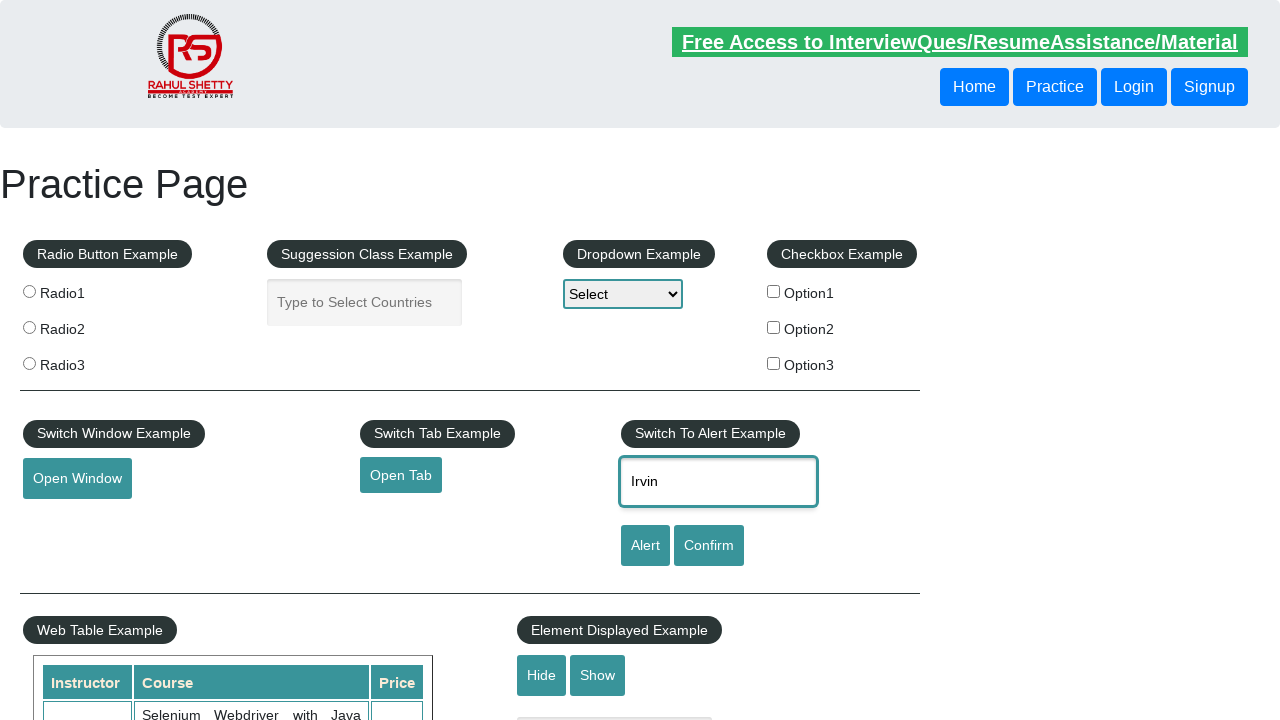

Clicked Confirm button again to trigger and dismiss alert at (709, 546) on input[value='Confirm']
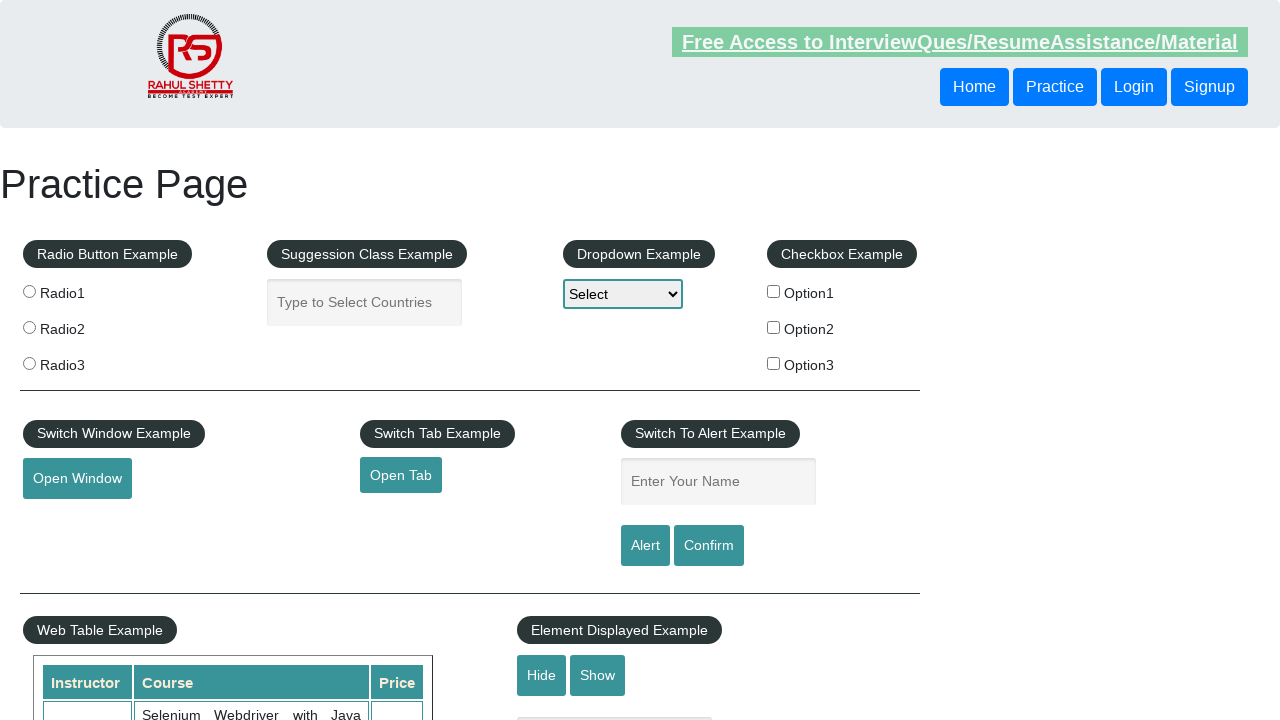

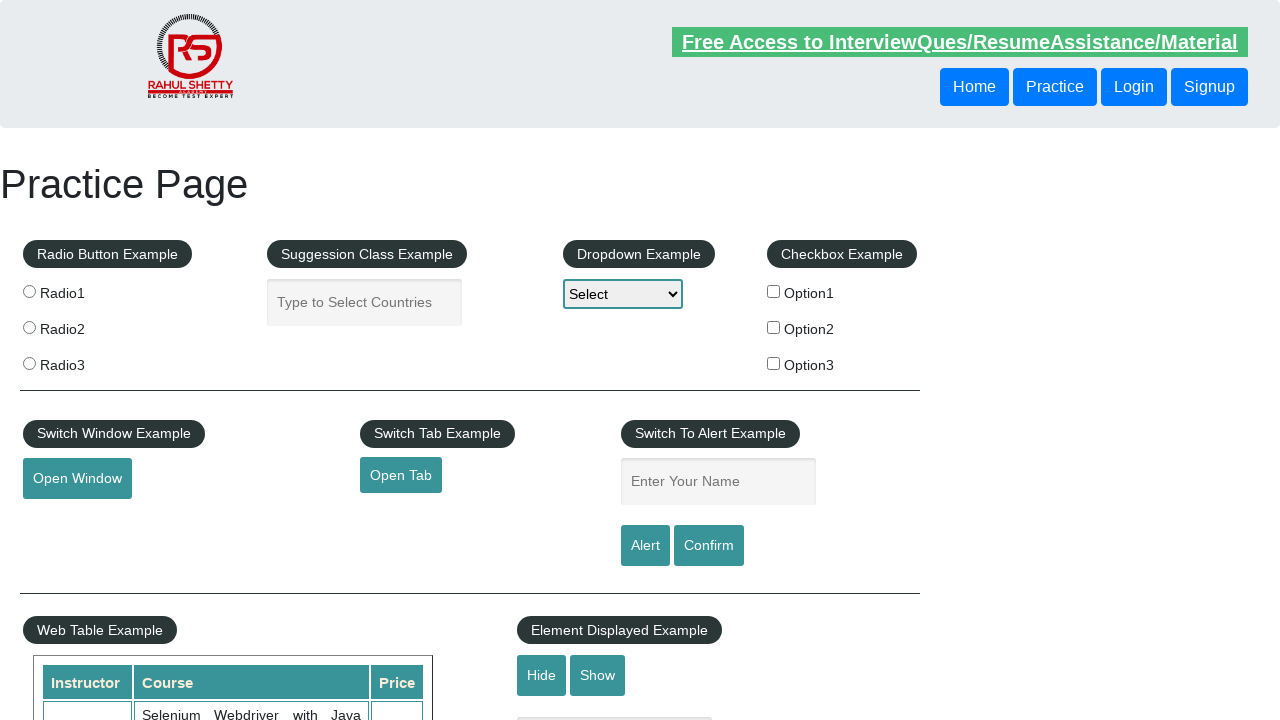